Tests filling out the complete feedback form with name, age, language checkbox, gender radio button, dropdown selection, and comment, then submits and verifies all data is displayed correctly on the confirmation page.

Starting URL: https://kristinek.github.io/site/tasks/provide_feedback

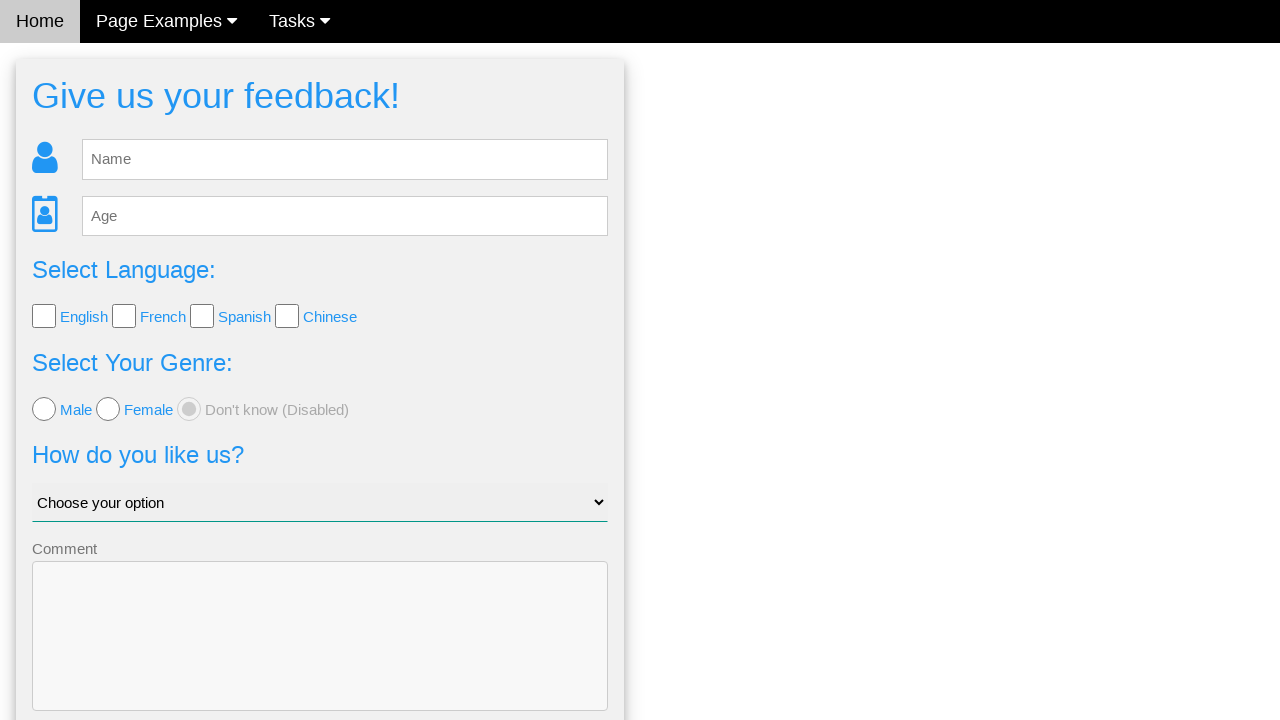

Feedback form loaded and name field is visible
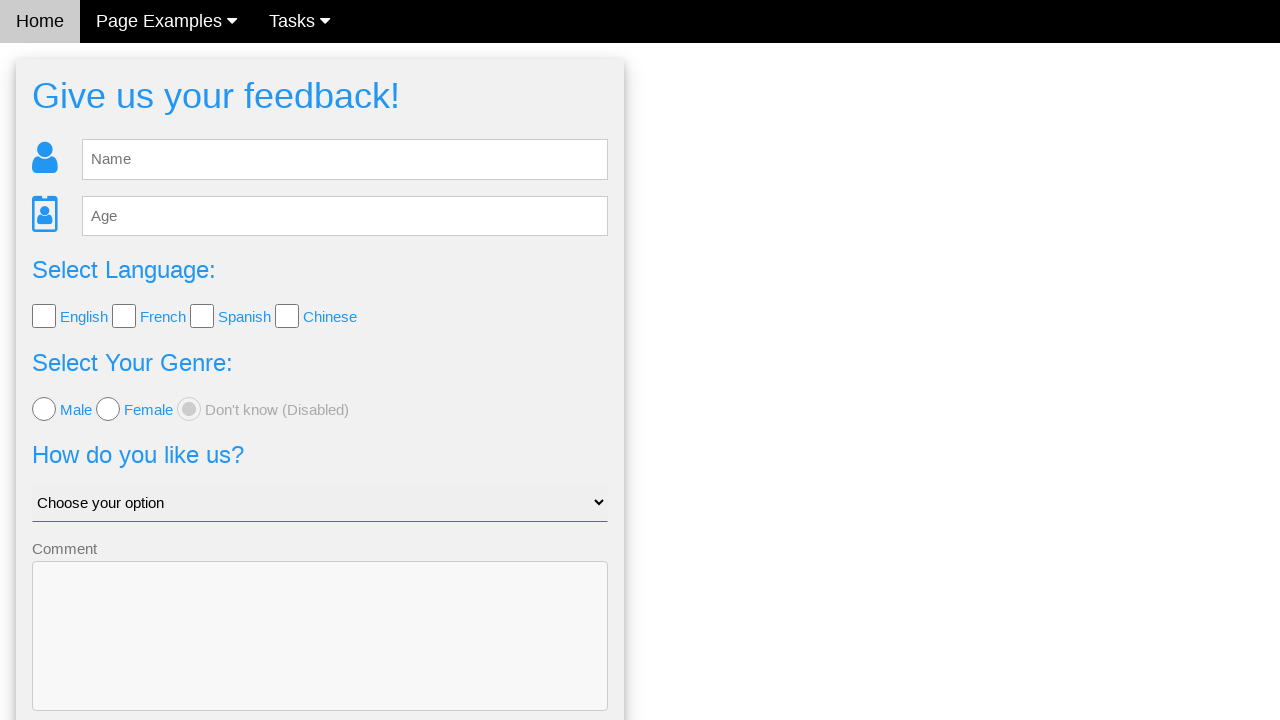

Filled name field with 'Kristine' on #fb_name
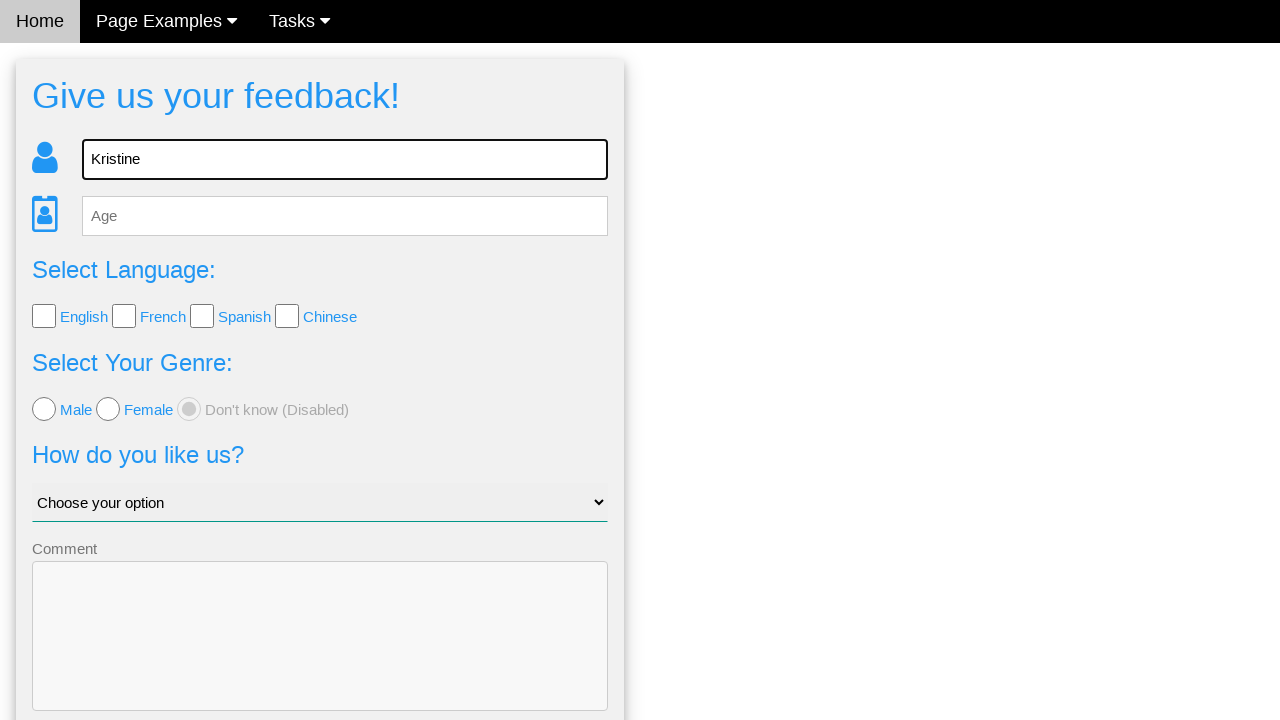

Filled age field with '26' on #fb_age
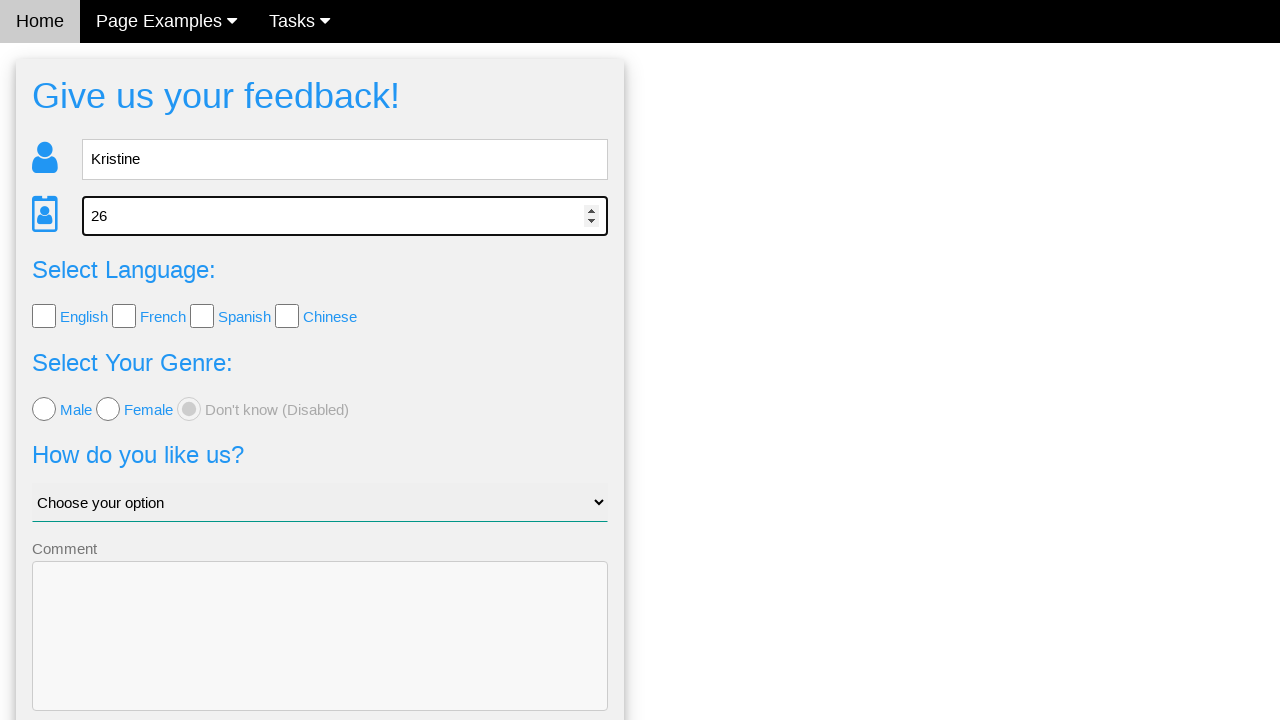

Clicked English language checkbox at (44, 316) on input[type='checkbox'] >> nth=0
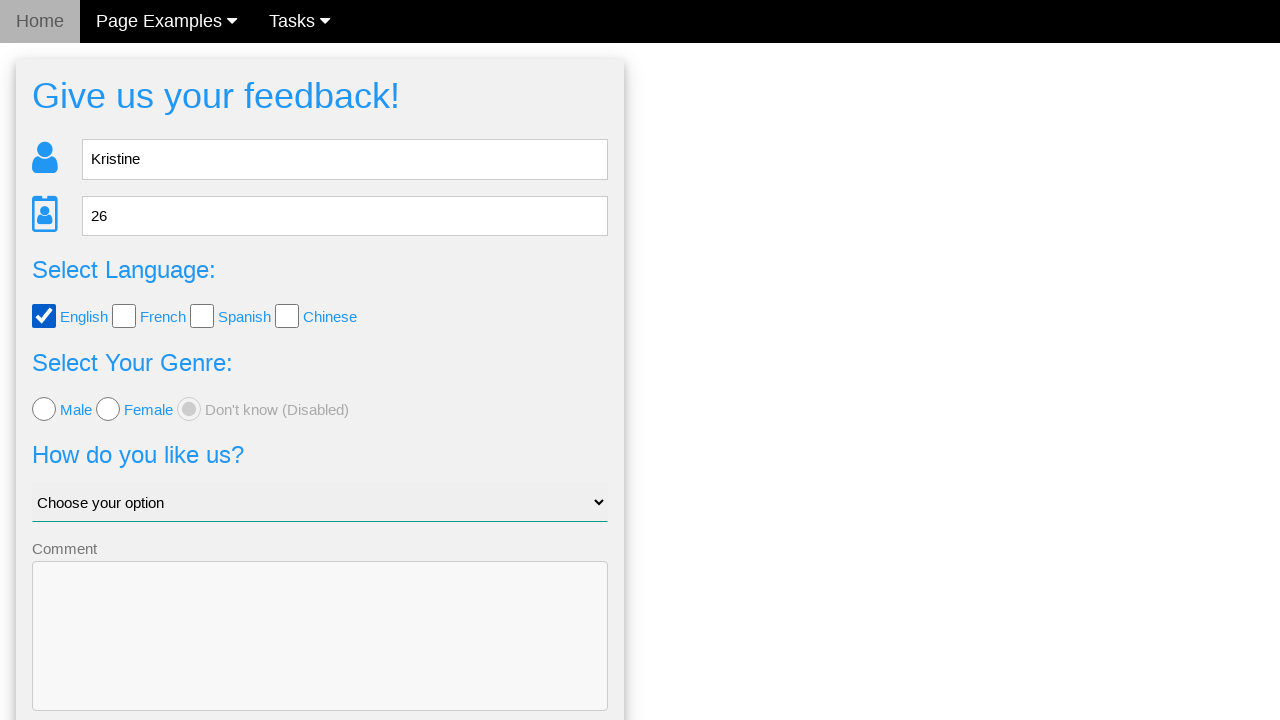

Selected female gender radio button at (108, 409) on input[type='radio'] >> nth=1
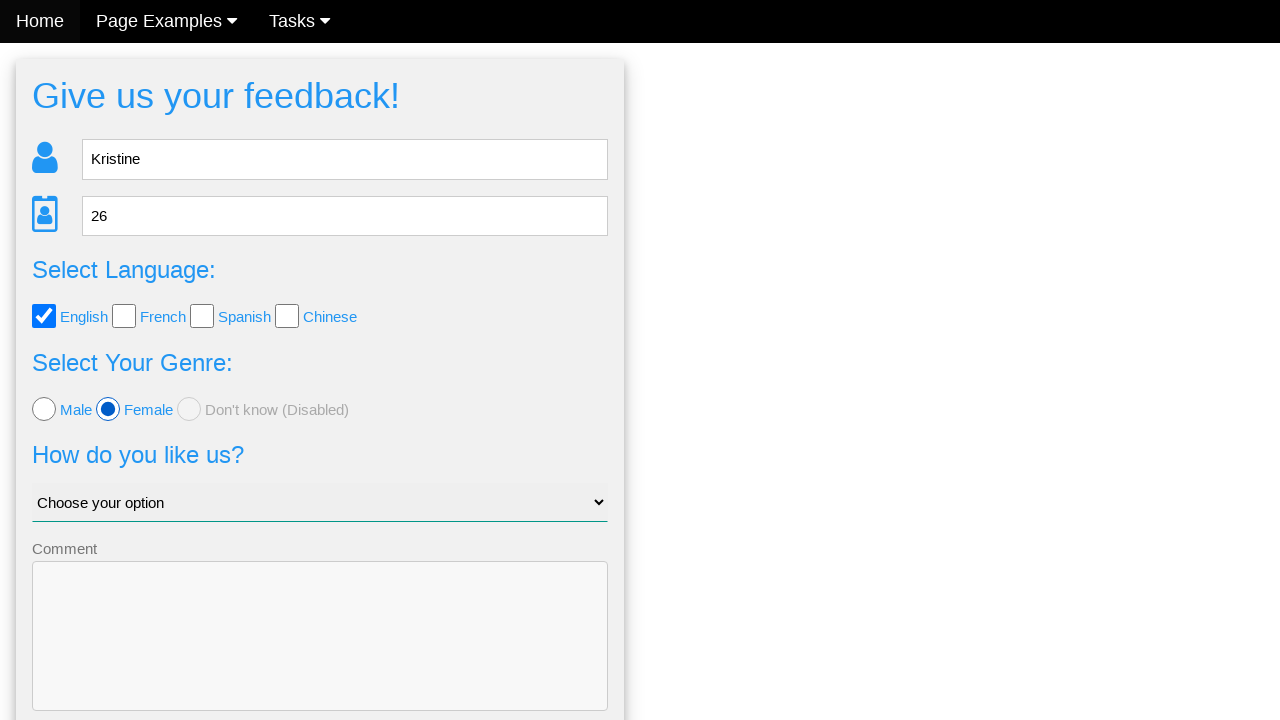

Selected 'Good' from feedback dropdown on #like_us
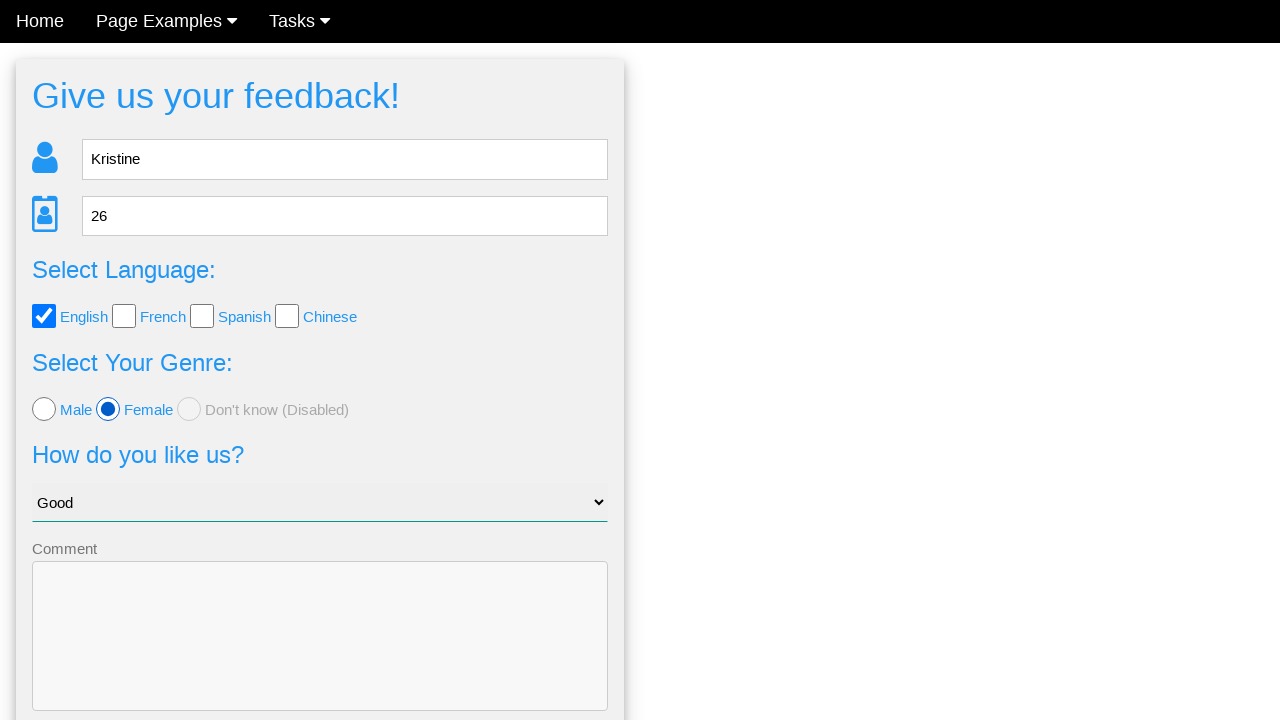

Filled comment field with 'Thank you' on textarea.w3-input
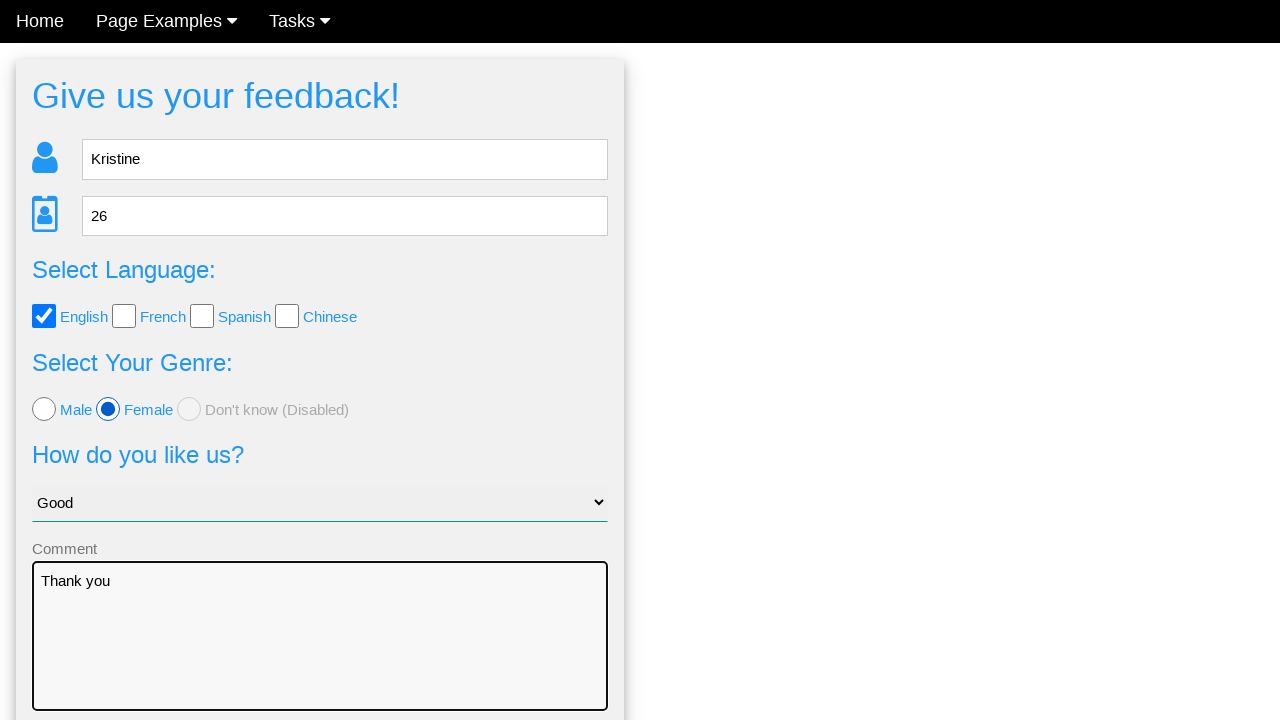

Clicked Send button to submit feedback form at (320, 656) on .w3-btn-block
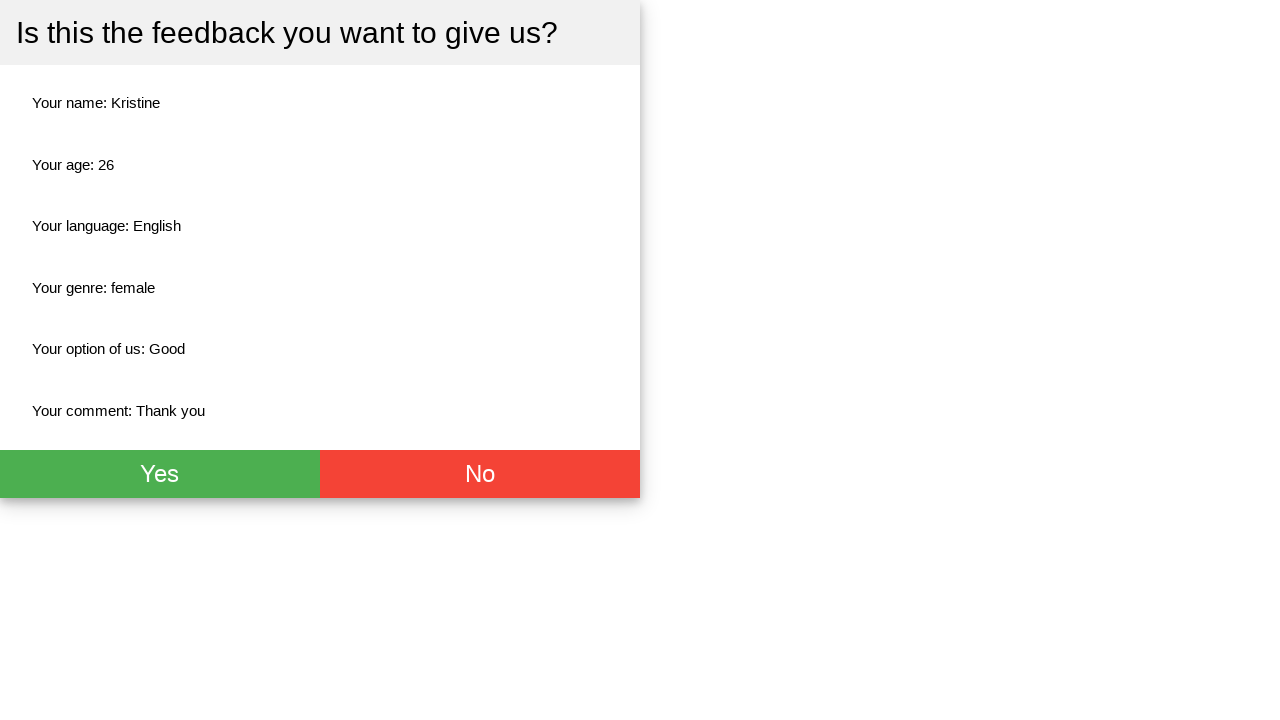

Confirmation page loaded
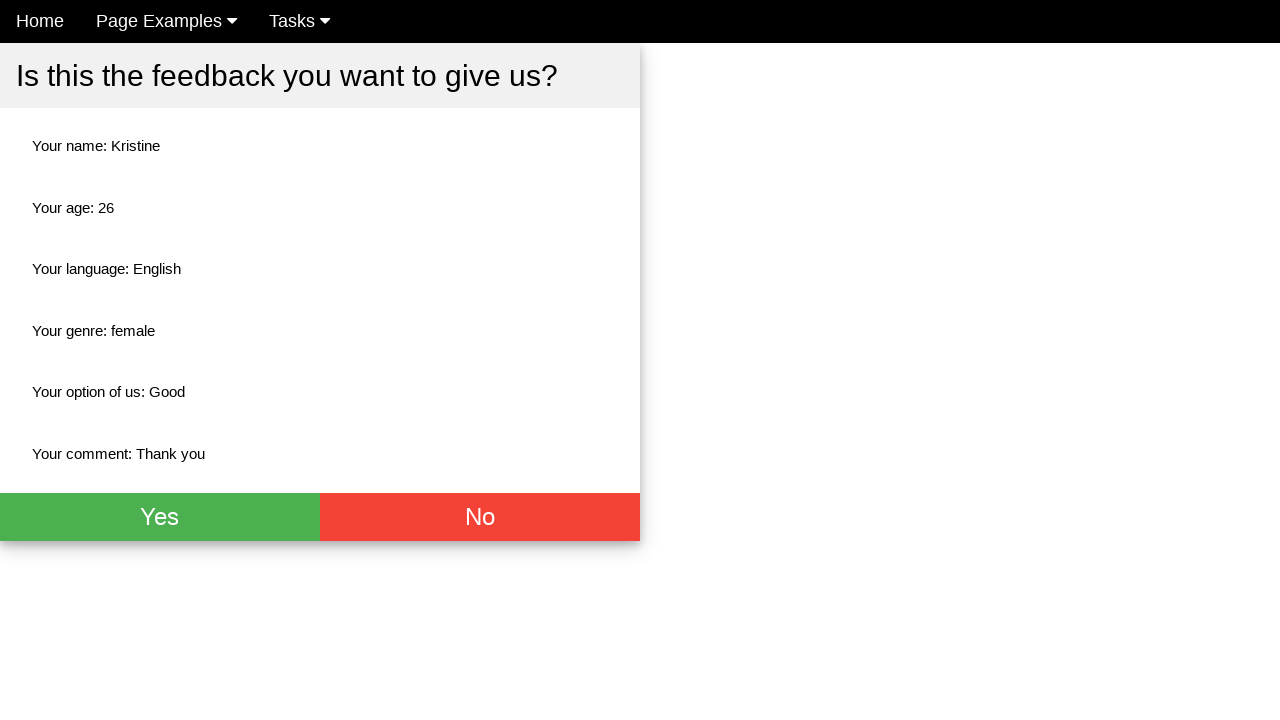

Verified name field displays 'Kristine'
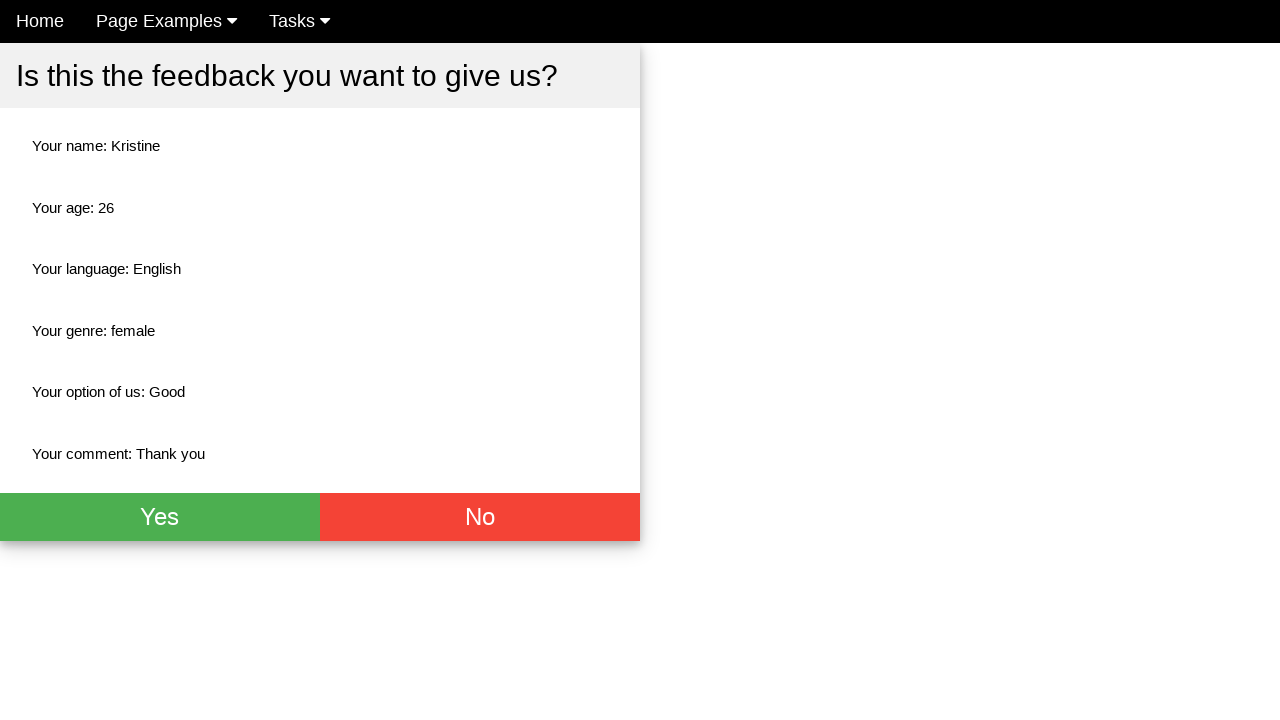

Verified age field displays '26'
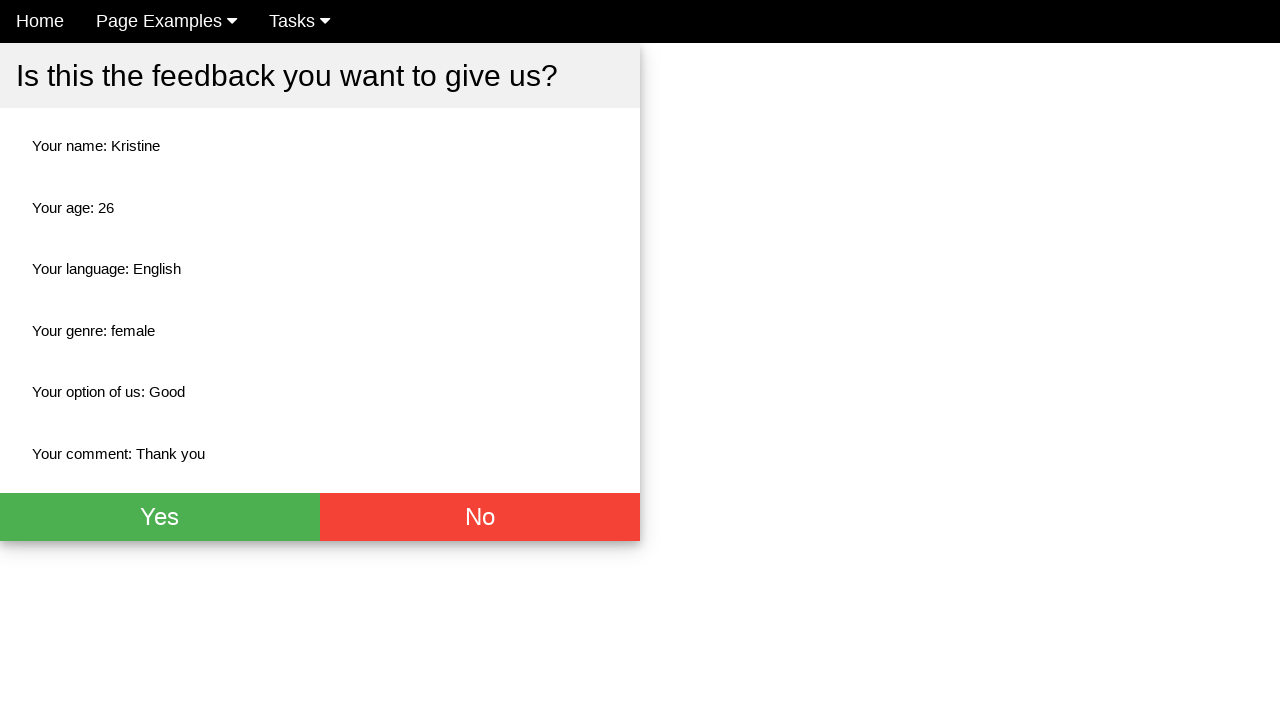

Verified language field displays 'English'
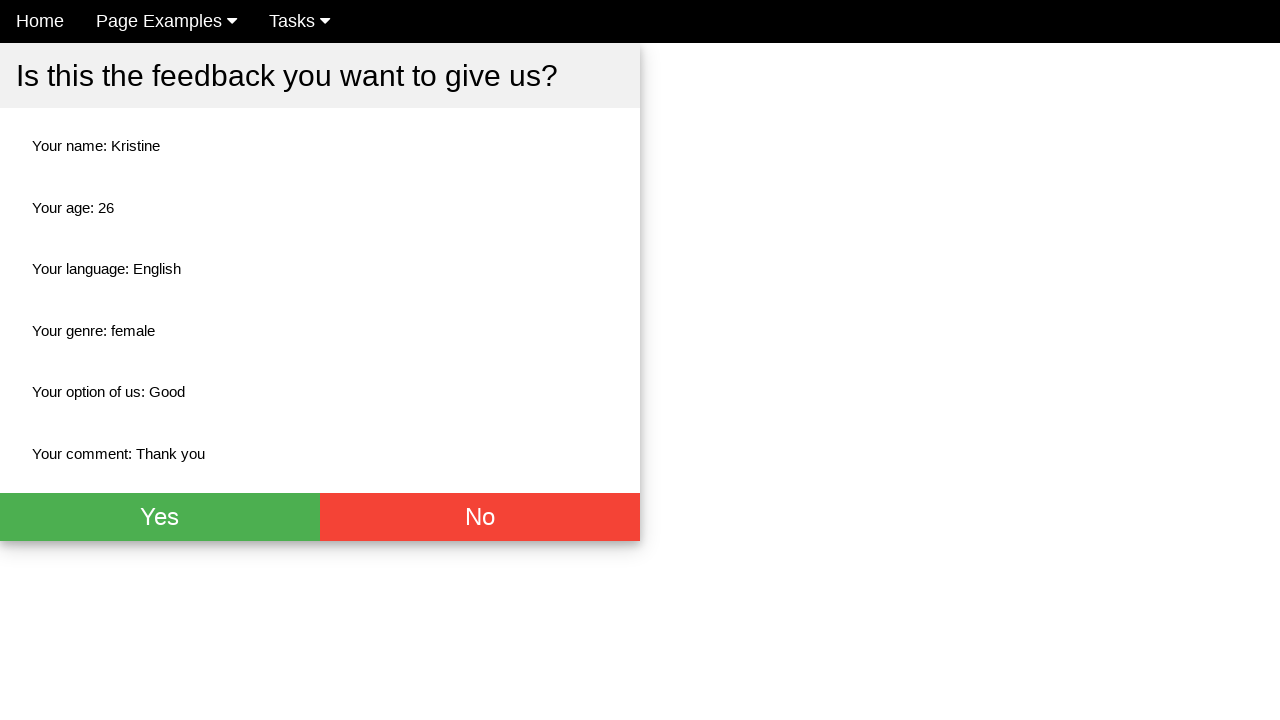

Verified gender field displays 'female'
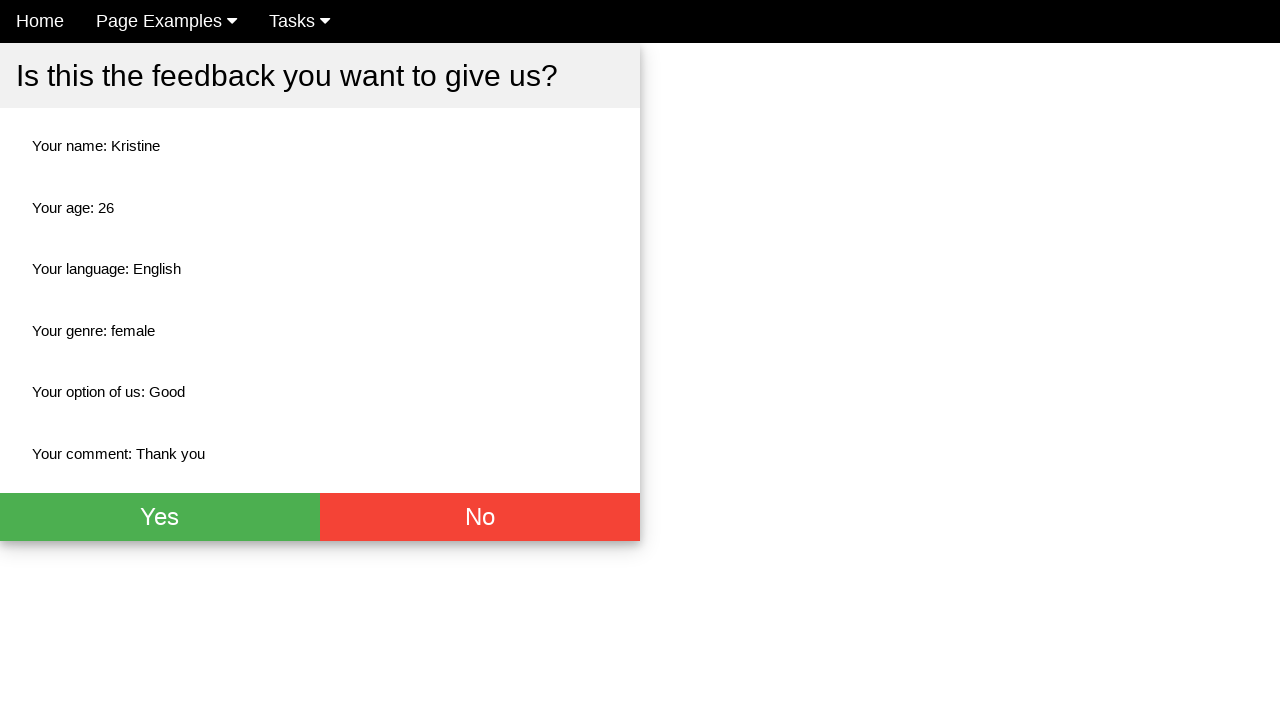

Verified feedback option displays 'Good'
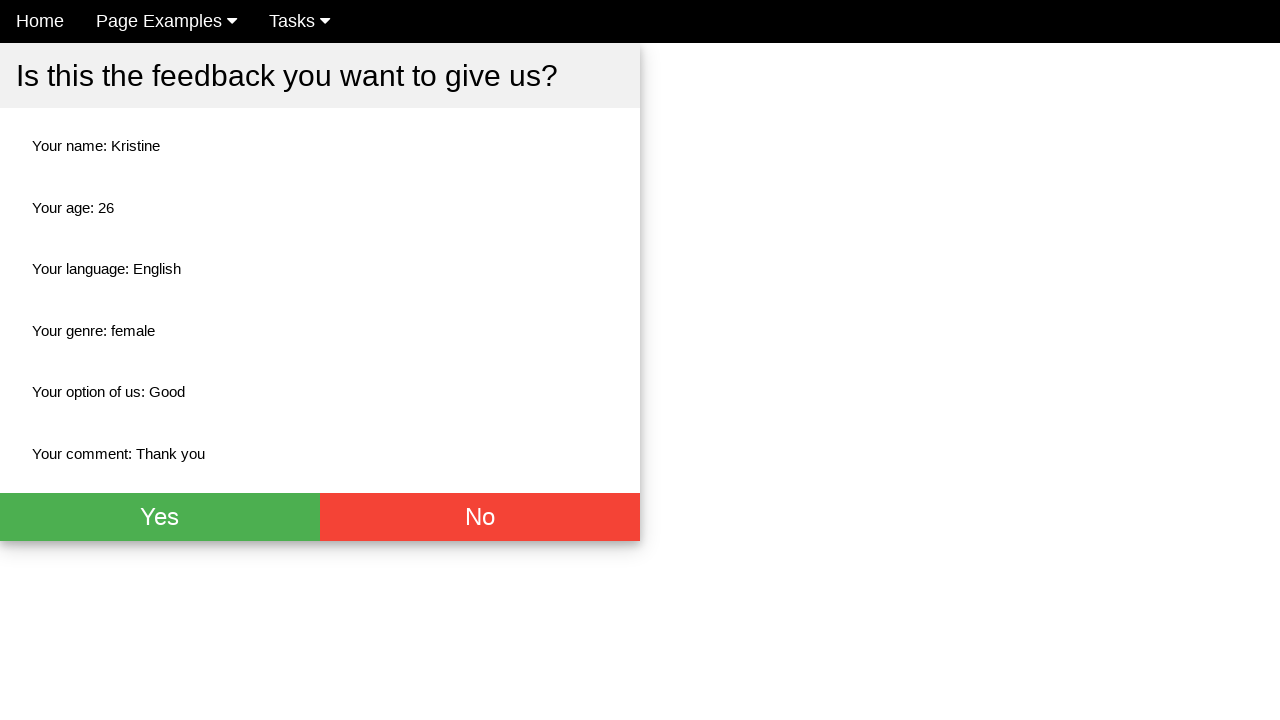

Verified comment field displays 'Thank you'
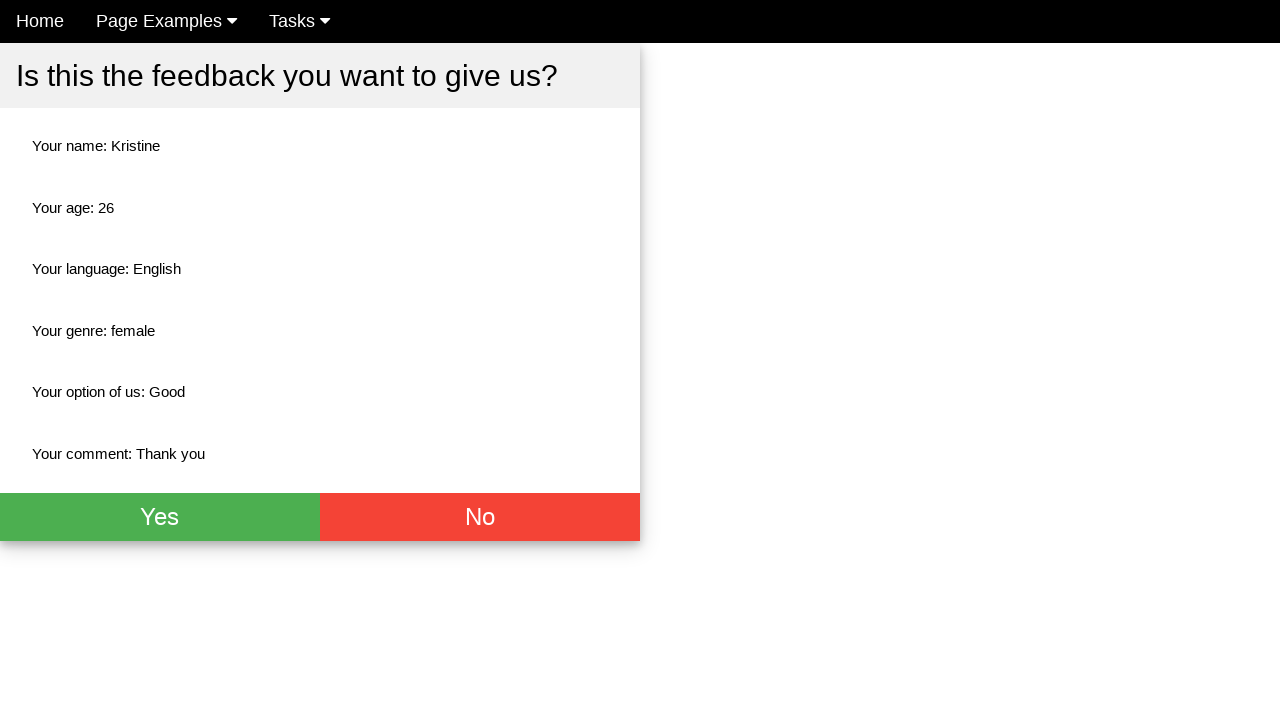

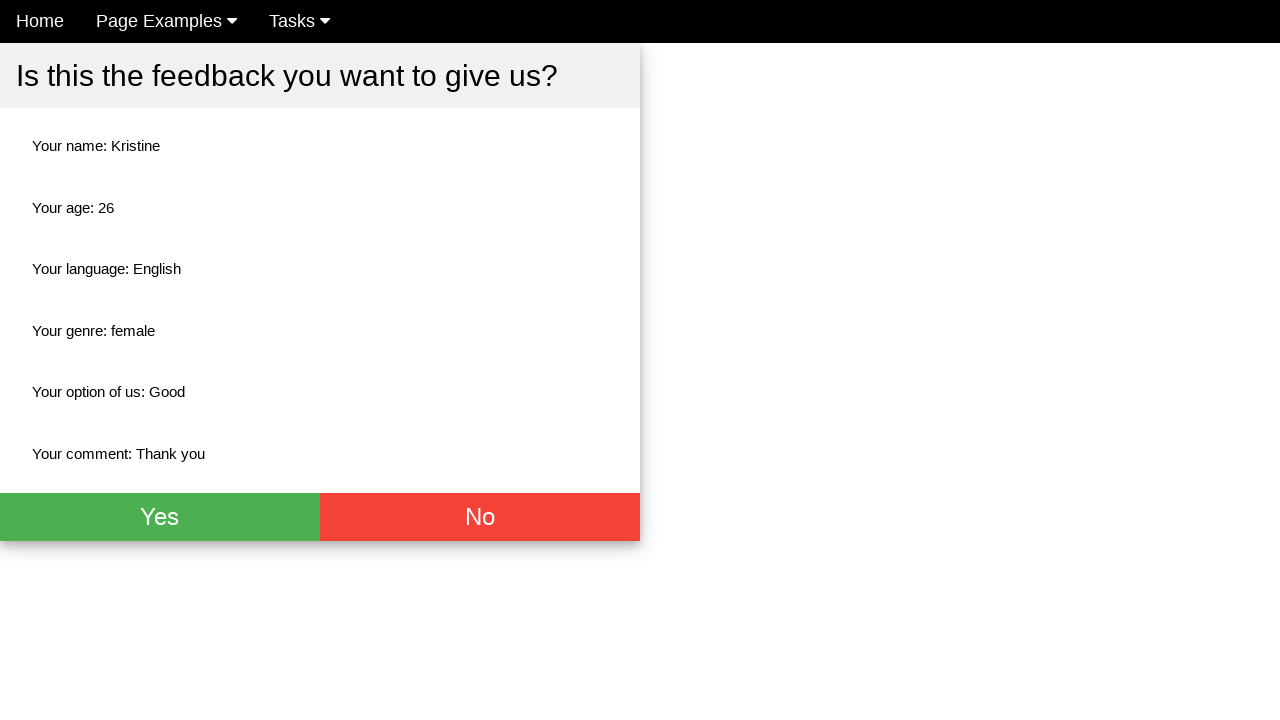